Tests add and remove elements functionality by clicking Add Element button multiple times, then deleting one element and verifying the remaining count

Starting URL: https://the-internet.herokuapp.com/add_remove_elements/

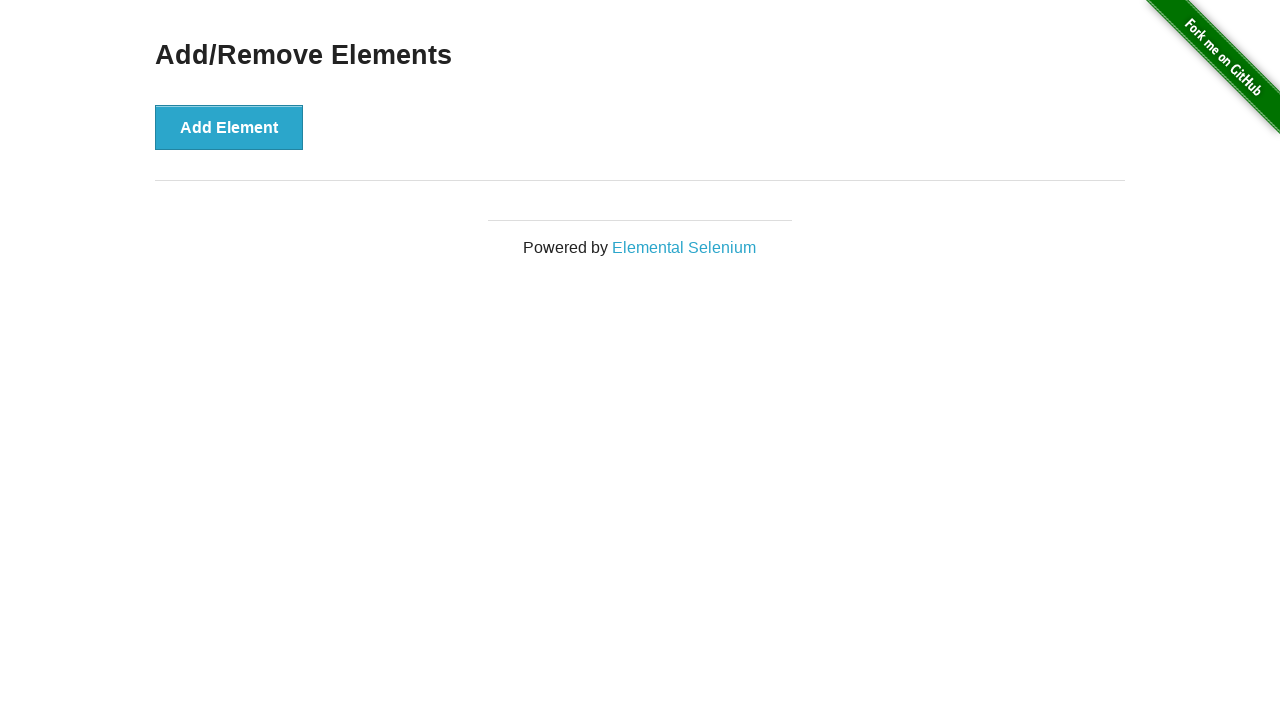

Clicked Add Element button to create first element at (229, 127) on xpath=//button[text()='Add Element']
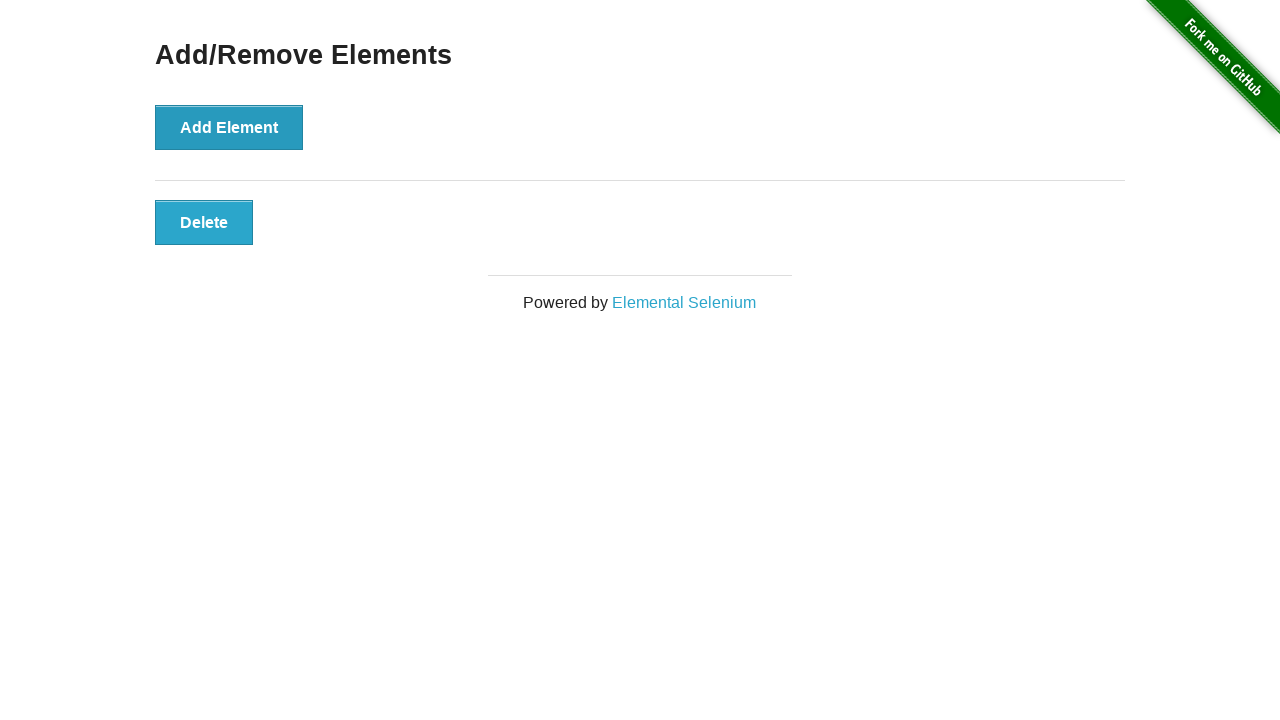

Clicked Add Element button to create second element at (229, 127) on xpath=//button[text()='Add Element']
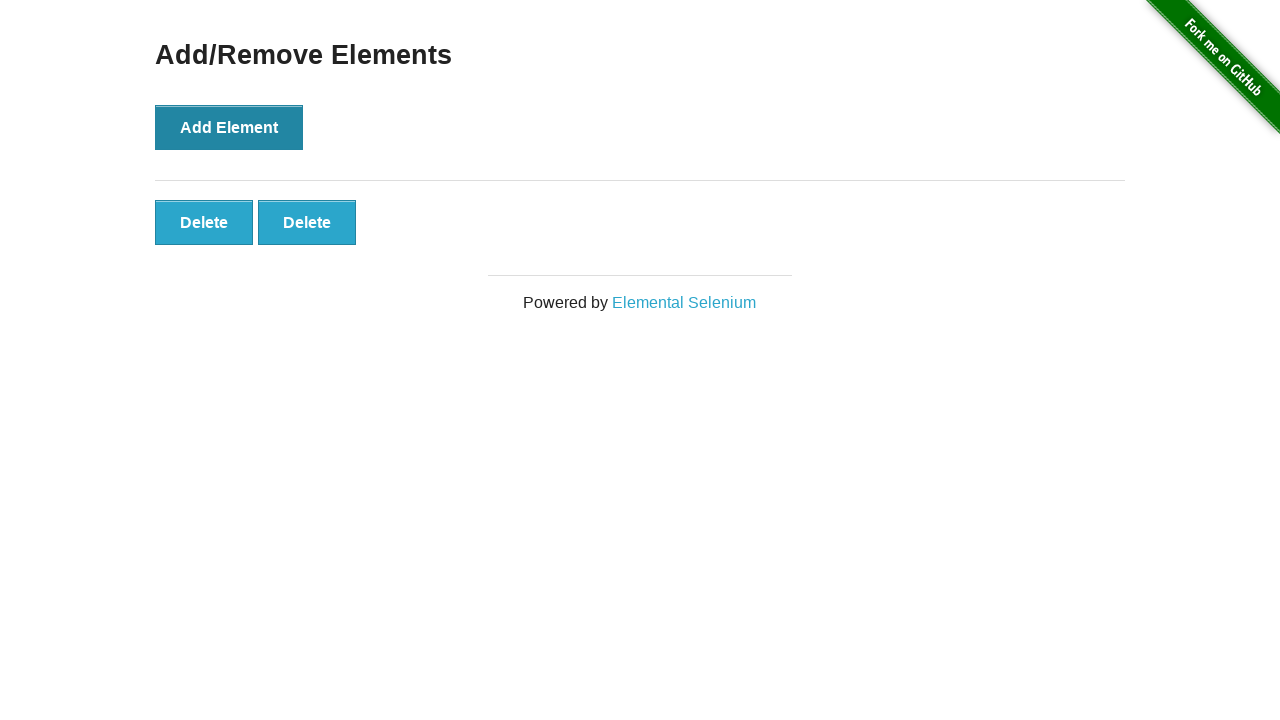

Clicked Delete button to remove one element at (204, 222) on xpath=//button[text()='Delete']
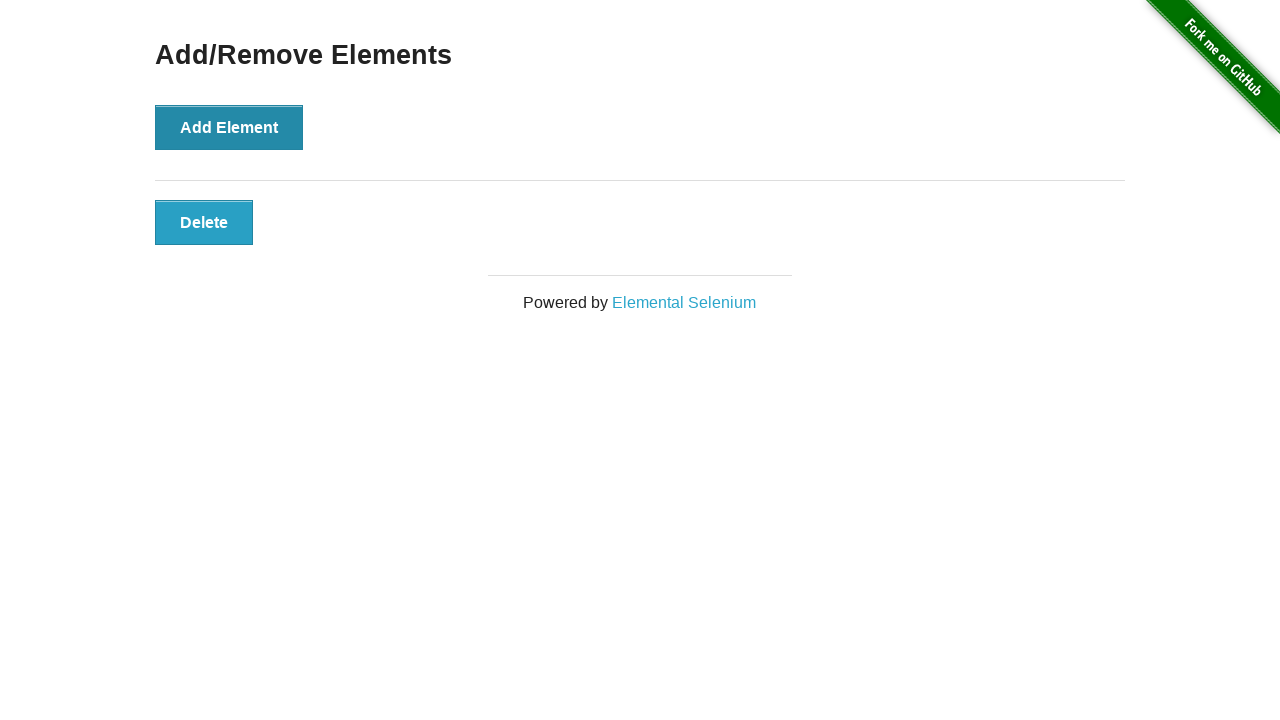

Located all Delete buttons on the page
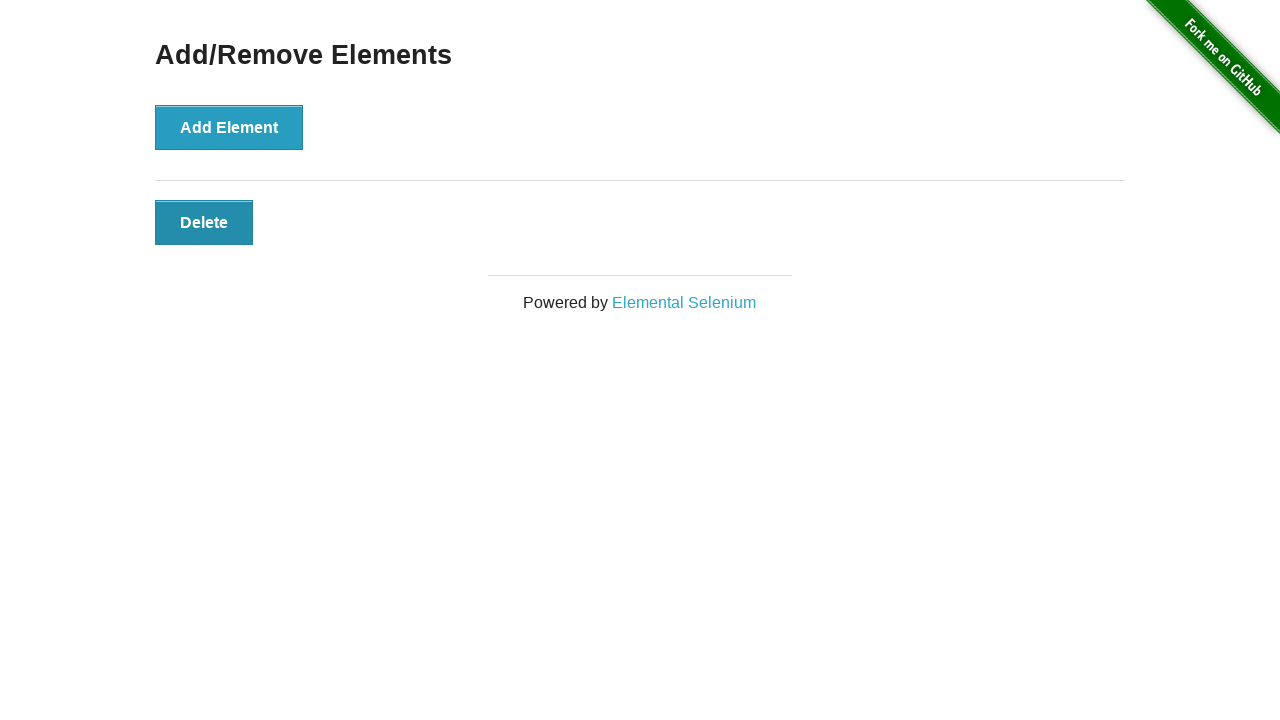

Verified that exactly 1 delete button remains after deletion
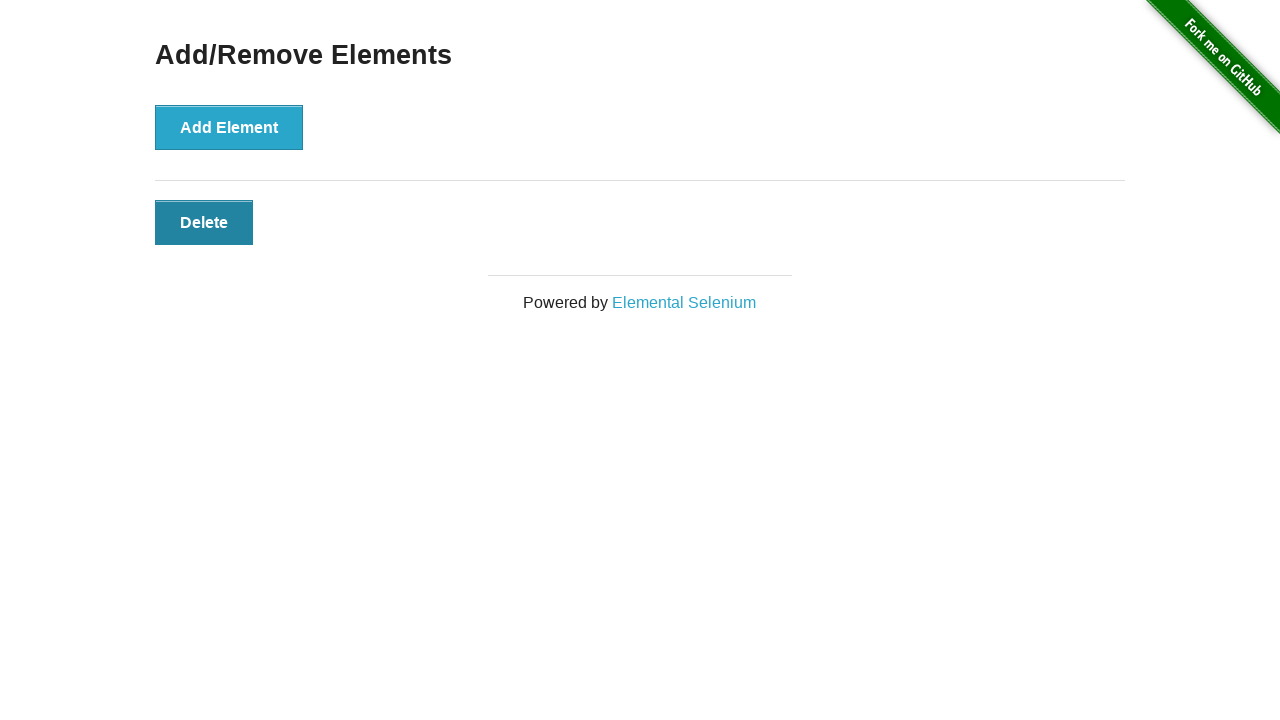

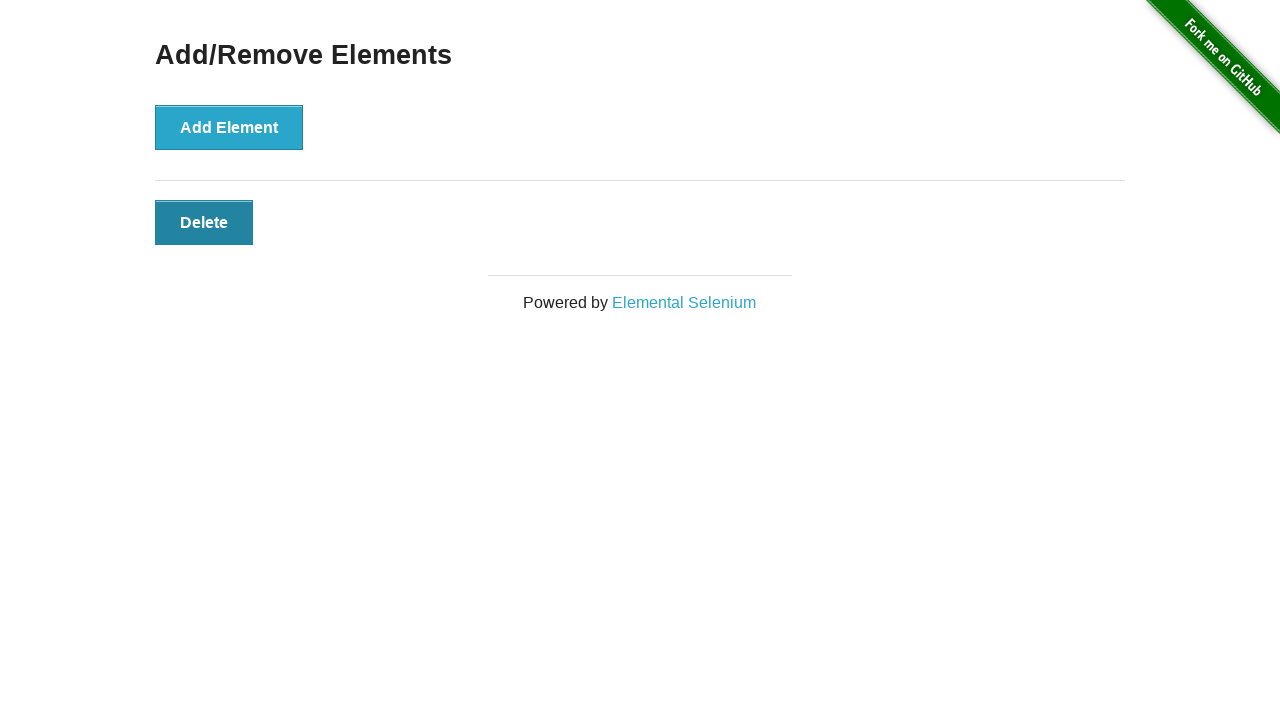